Fills out a paper CD case generator form with artist name, album title, and track list, then selects case type and paper options before submitting the form.

Starting URL: http://www.papercdcase.com/index.php

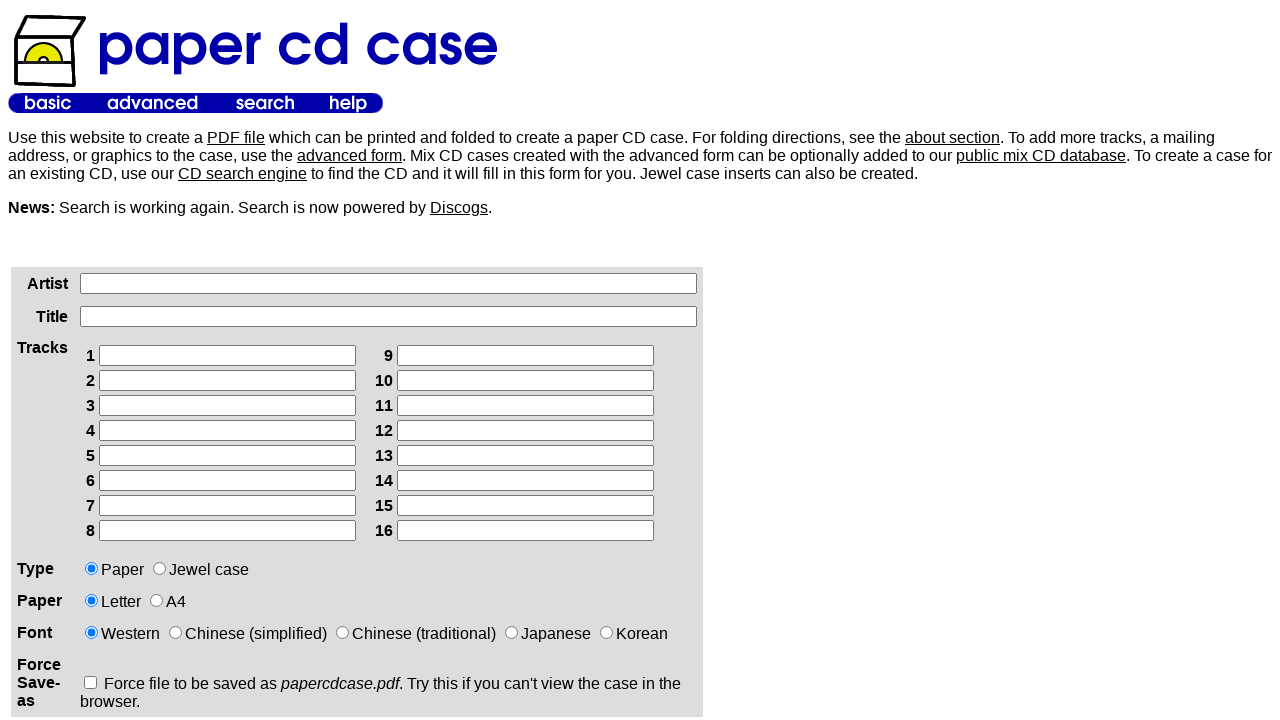

Filled artist name field with 'Bring Me The Horizon' on xpath=/html/body/table[2]/tbody/tr/td[1]/div/form/table/tbody/tr[1]/td[2]/input
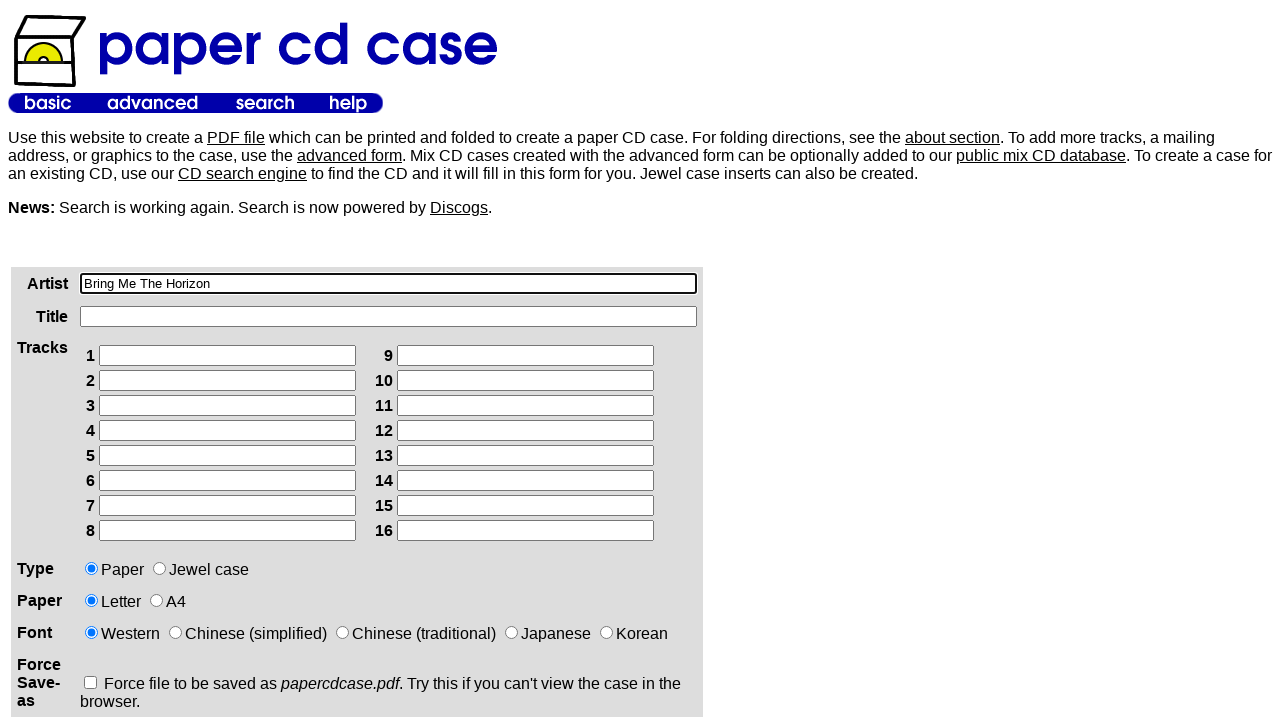

Filled album title field with 'POST HUMAN: NeX GEn' on xpath=/html/body/table[2]/tbody/tr/td[1]/div/form/table/tbody/tr[2]/td[2]/input
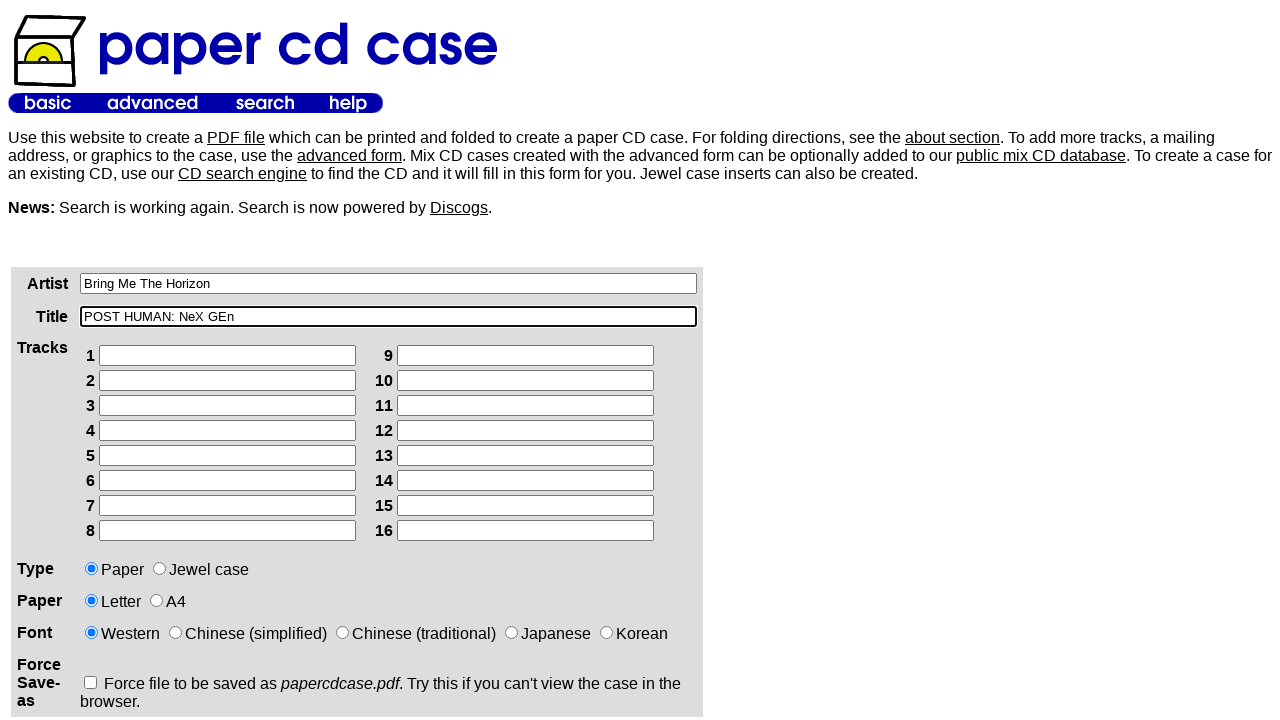

Filled track 1 with '[ost] dreamseeker' on xpath=/html/body/table[2]/tbody/tr/td[1]/div/form/table/tbody/tr[3]/td[2]/table/
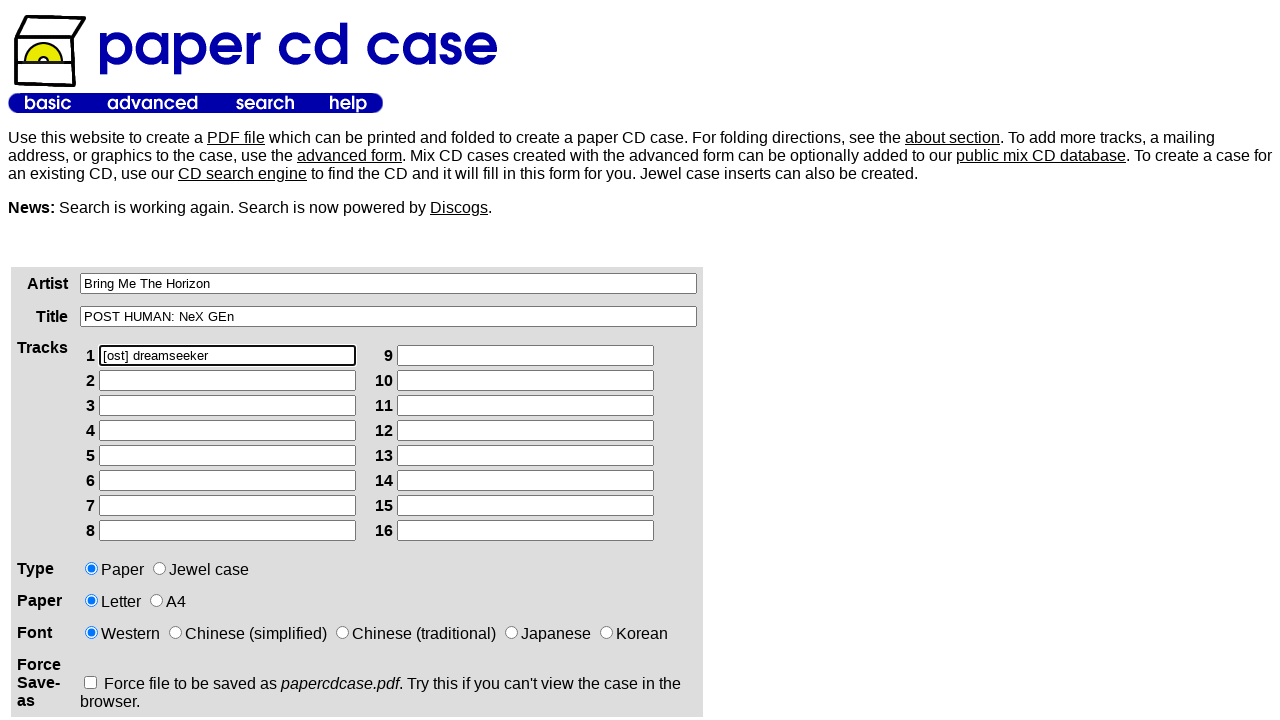

Filled track 2 with 'YOUtopia' on xpath=/html/body/table[2]/tbody/tr/td[1]/div/form/table/tbody/tr[3]/td[2]/table/
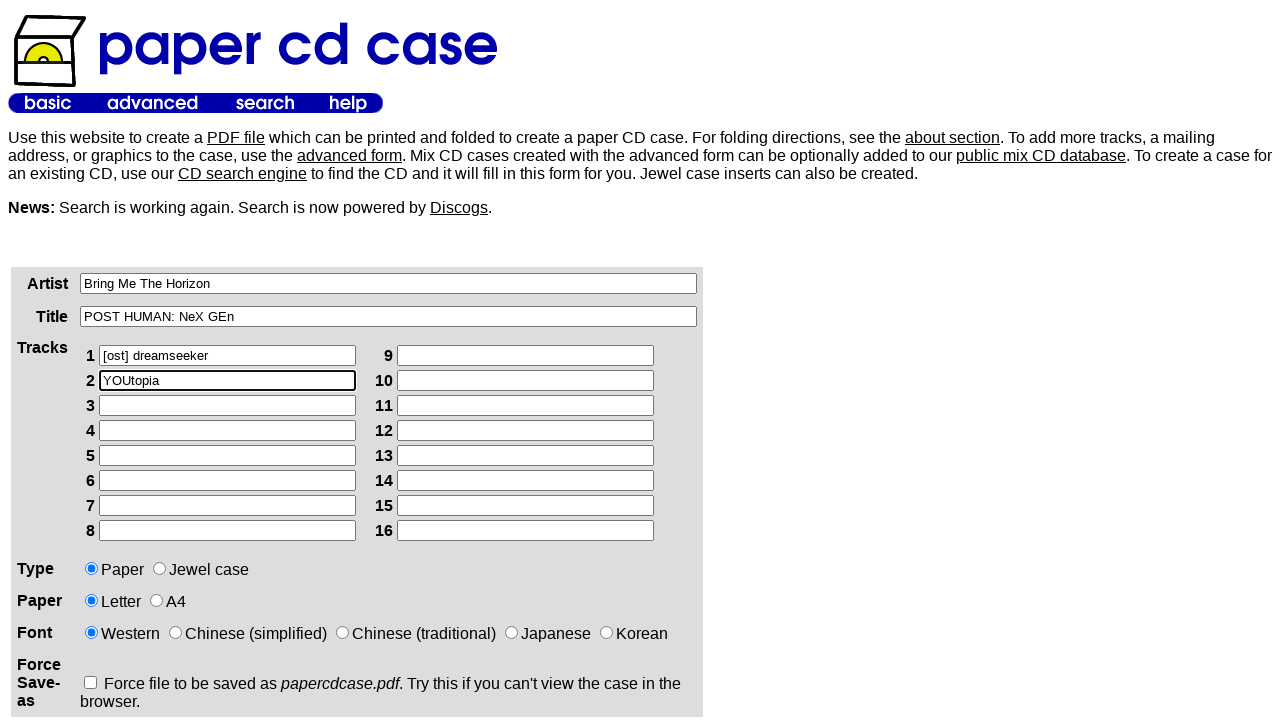

Filled track 3 with 'Kool-Aid' on xpath=/html/body/table[2]/tbody/tr/td[1]/div/form/table/tbody/tr[3]/td[2]/table/
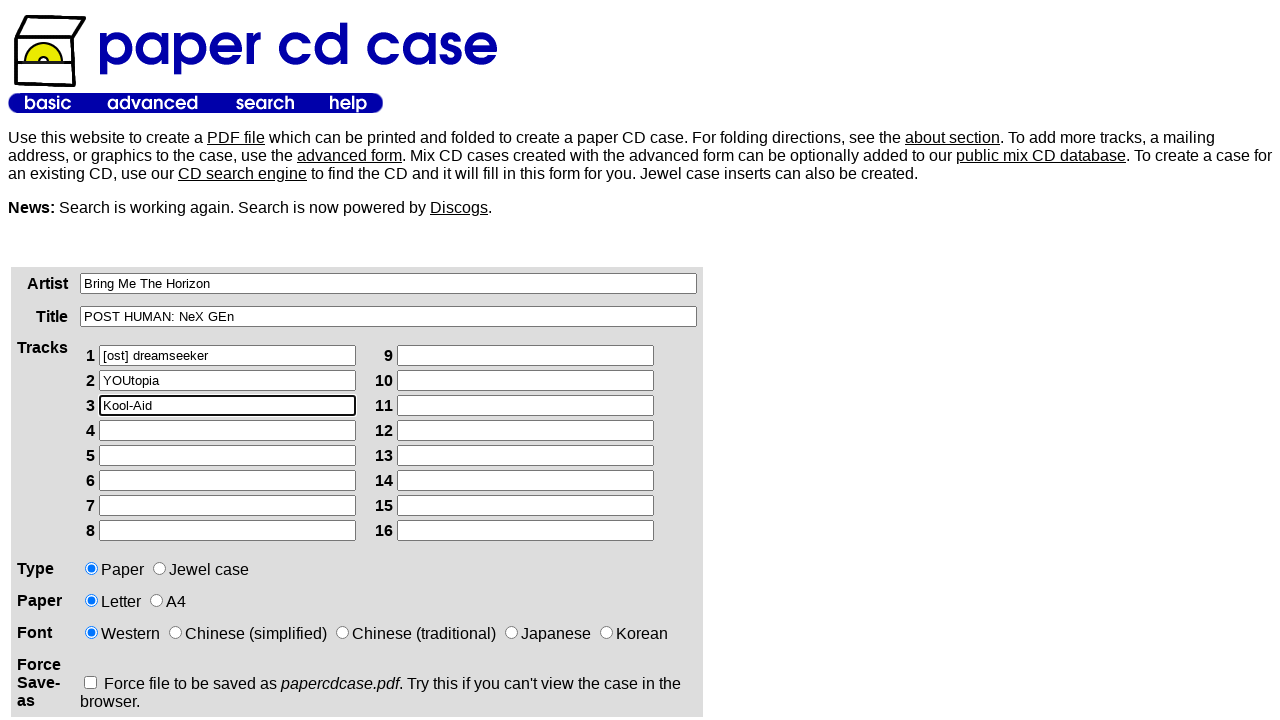

Filled track 4 with 'Top 10 staTues tHat CriEd bloOd' on xpath=/html/body/table[2]/tbody/tr/td[1]/div/form/table/tbody/tr[3]/td[2]/table/
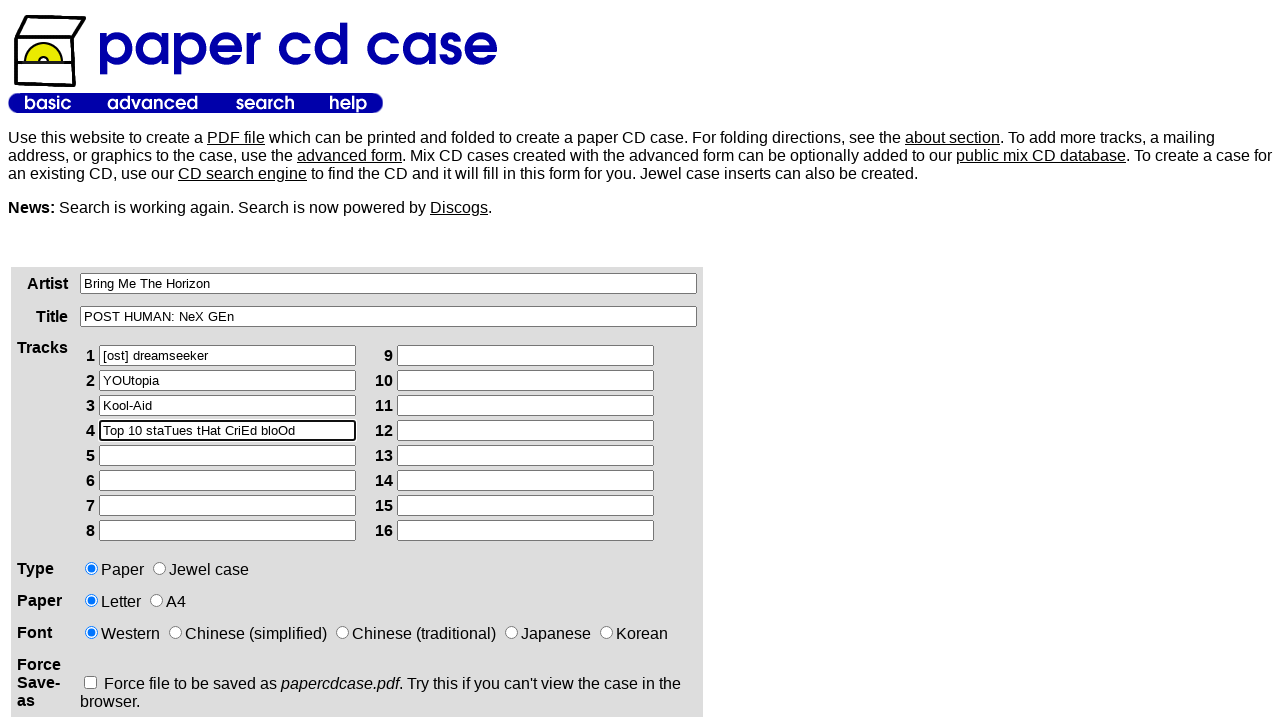

Filled track 5 with 'liMOusIne (feat. AURORA)' on xpath=/html/body/table[2]/tbody/tr/td[1]/div/form/table/tbody/tr[3]/td[2]/table/
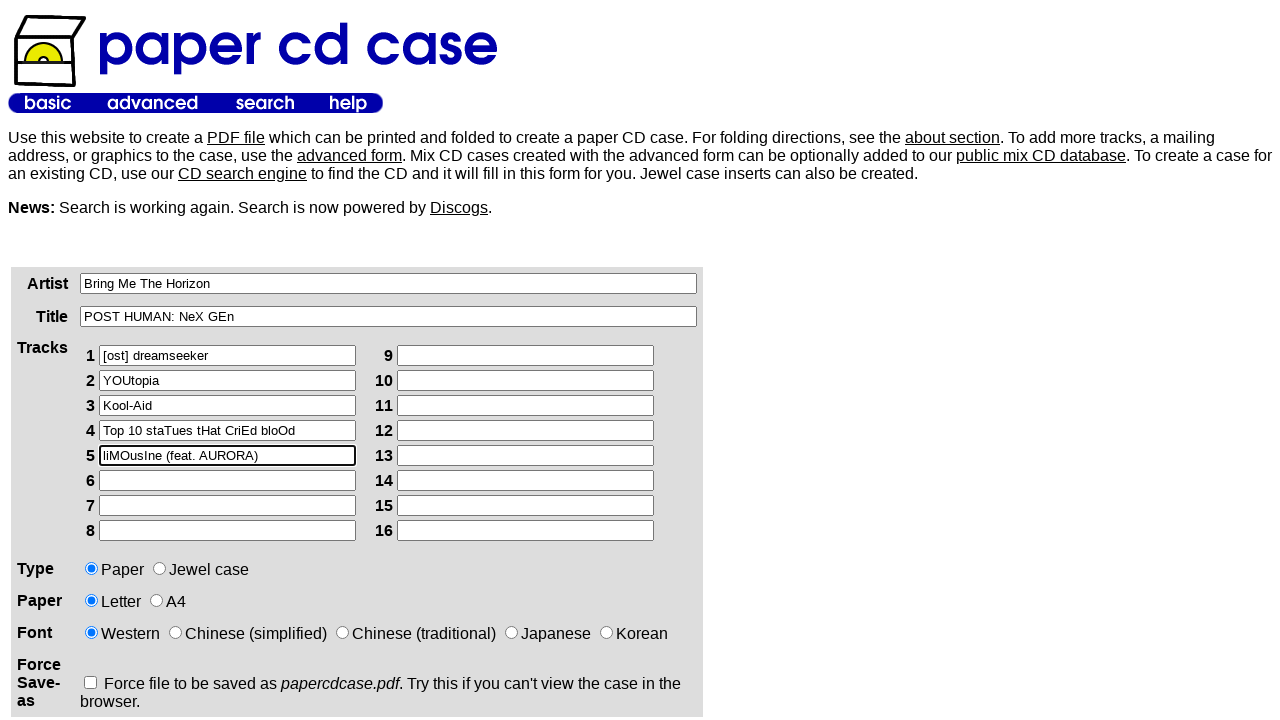

Filled track 6 with 'DArkSide' on xpath=/html/body/table[2]/tbody/tr/td[1]/div/form/table/tbody/tr[3]/td[2]/table/
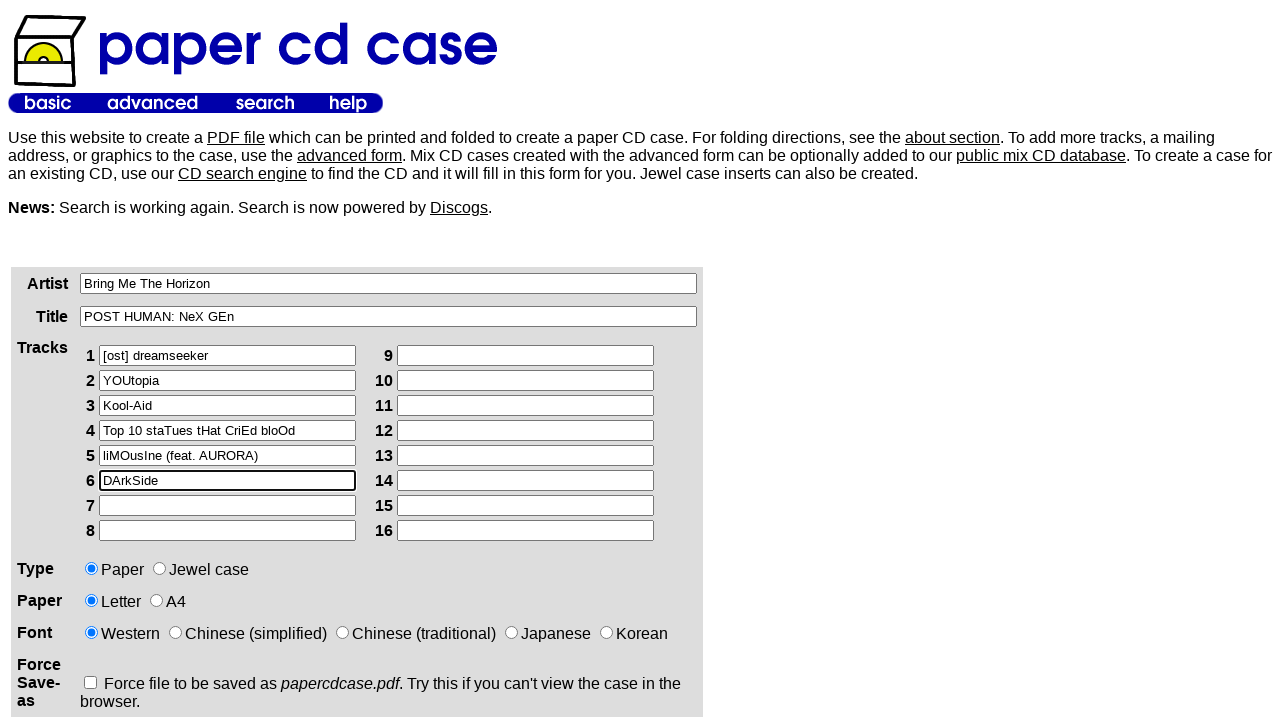

Filled track 7 with 'a bulleT w/ my namE On (feat. Underoath)' on xpath=/html/body/table[2]/tbody/tr/td[1]/div/form/table/tbody/tr[3]/td[2]/table/
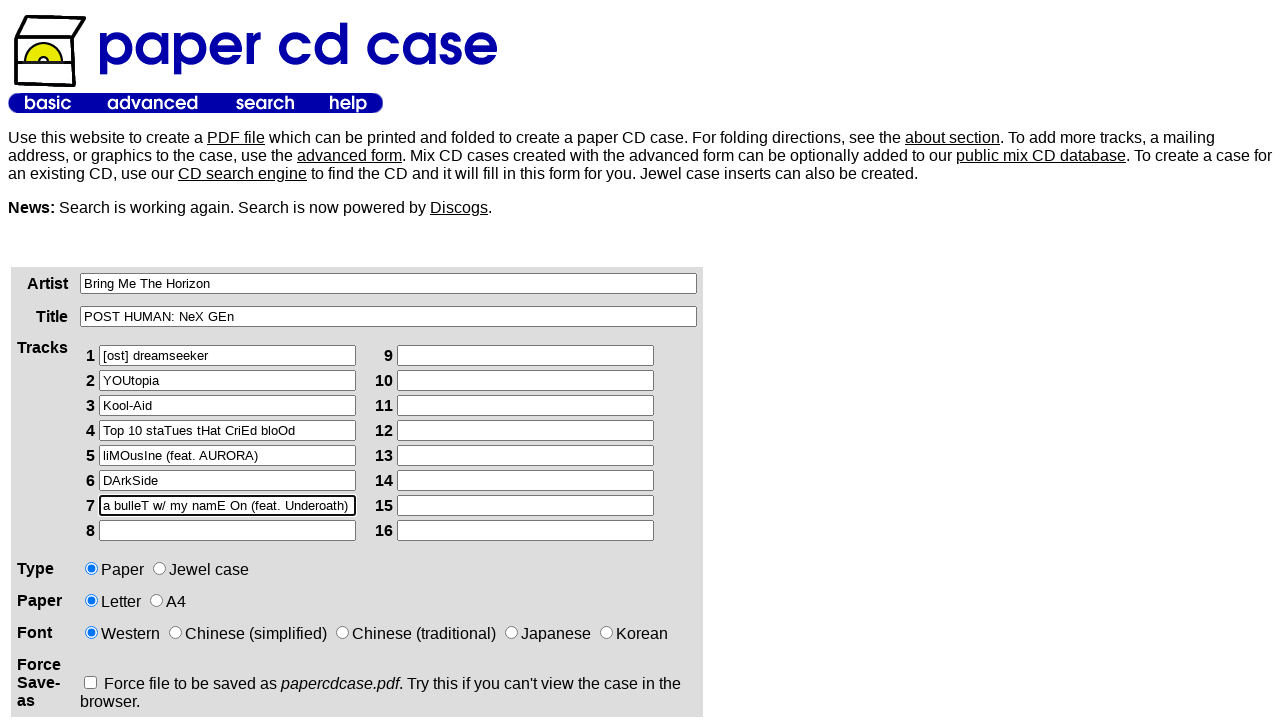

Filled track 8 with '[ost] (spi)ritual' on xpath=/html/body/table[2]/tbody/tr/td[1]/div/form/table/tbody/tr[3]/td[2]/table/
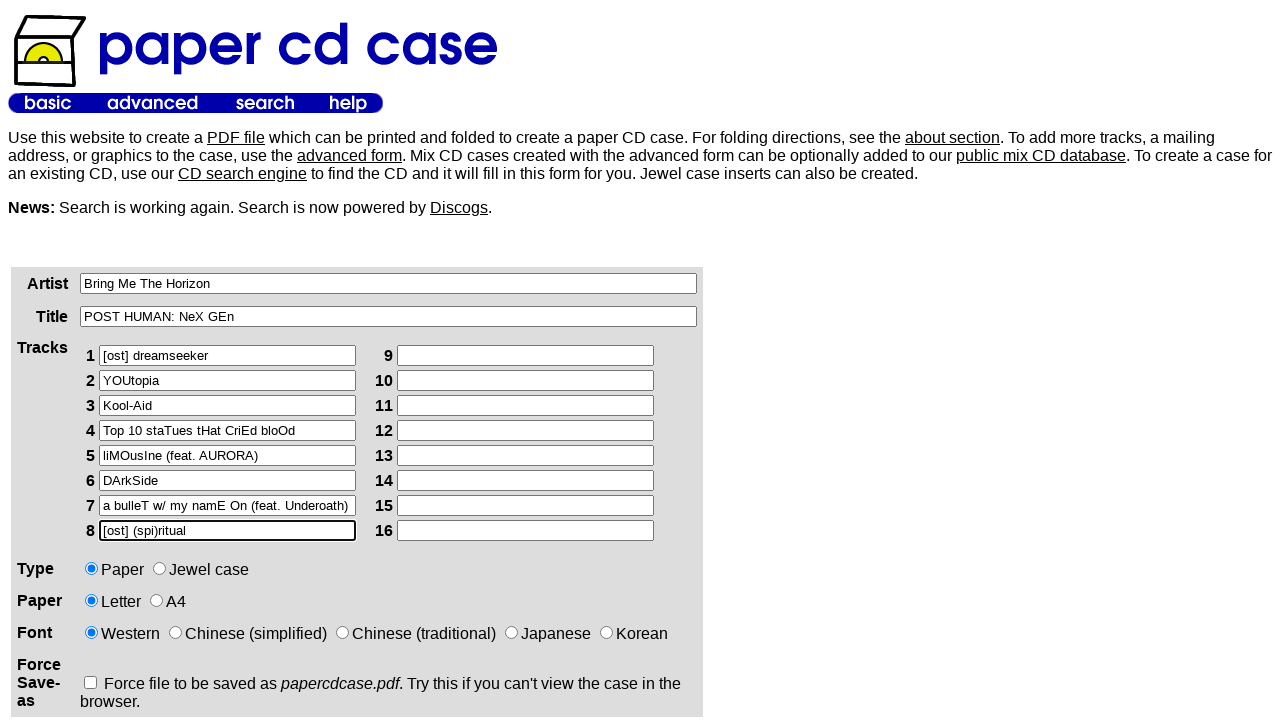

Filled track 9 with 'n/A' on xpath=/html/body/table[2]/tbody/tr/td[1]/div/form/table/tbody/tr[3]/td[2]/table/
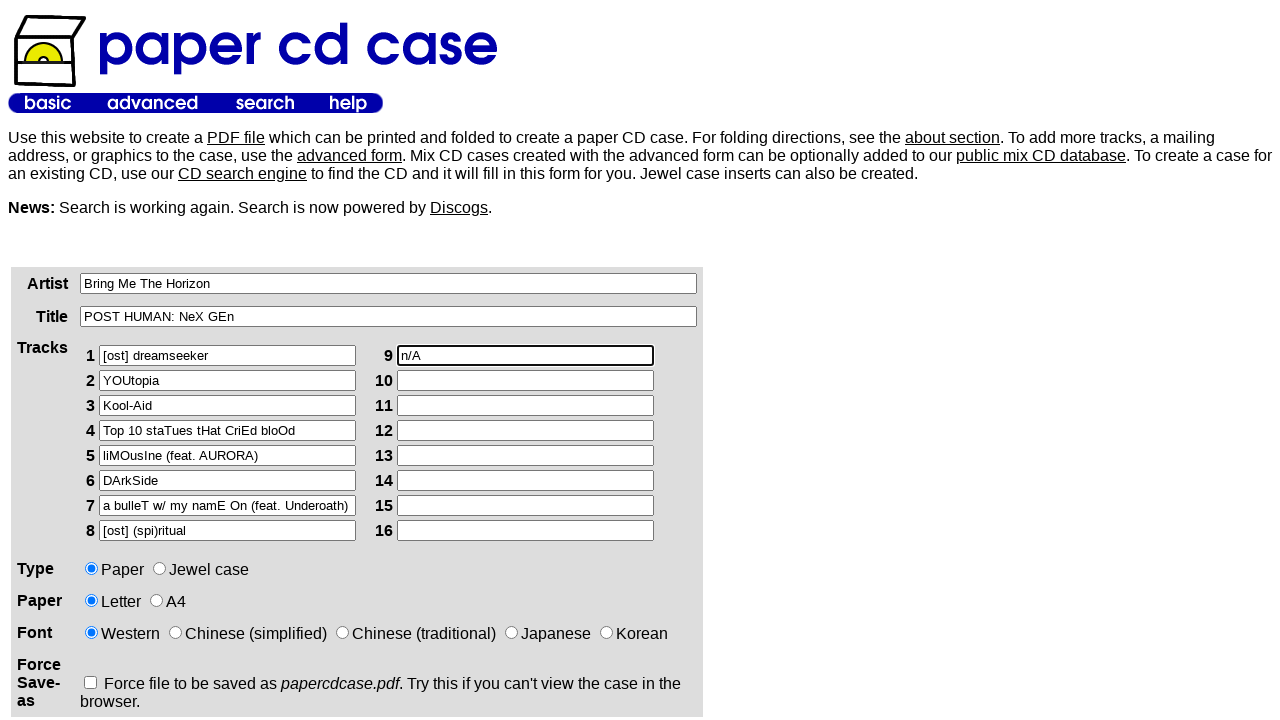

Filled track 10 with 'LosT' on xpath=/html/body/table[2]/tbody/tr/td[1]/div/form/table/tbody/tr[3]/td[2]/table/
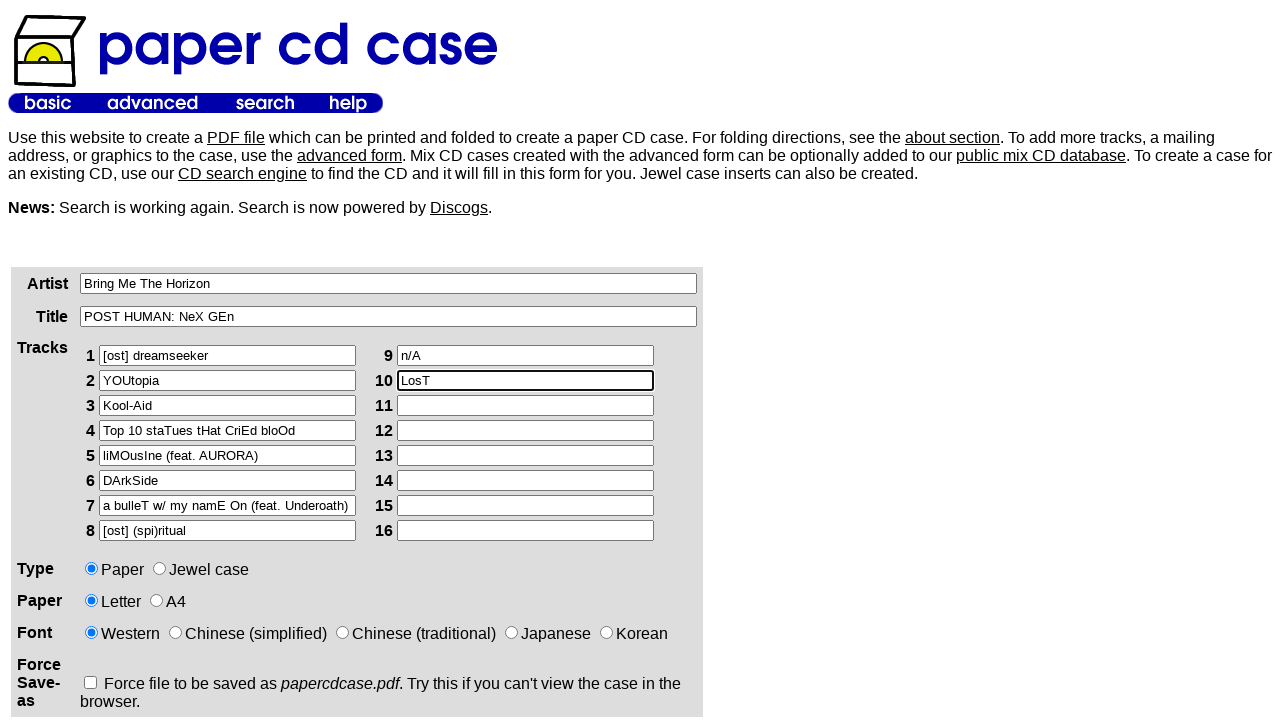

Filled track 11 with 'sTraNgeRs' on xpath=/html/body/table[2]/tbody/tr/td[1]/div/form/table/tbody/tr[3]/td[2]/table/
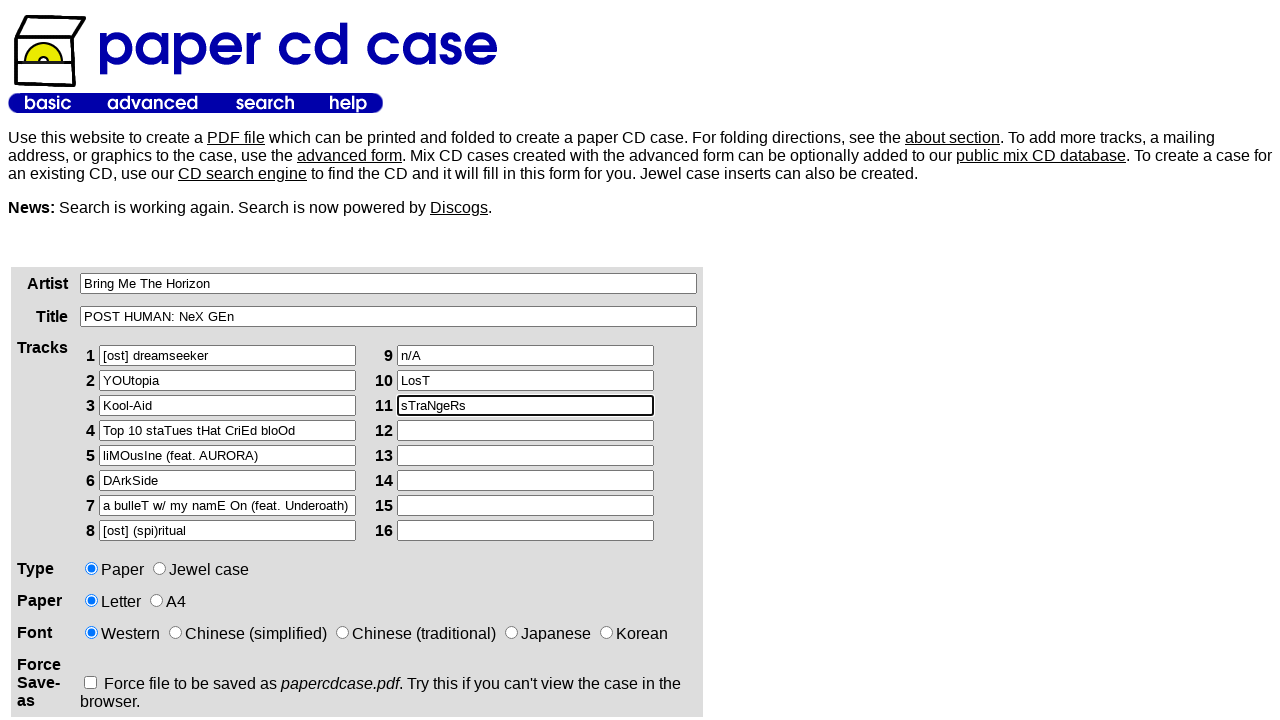

Filled track 12 with 'R.i.p. (duskCOre RemIx)' on xpath=/html/body/table[2]/tbody/tr/td[1]/div/form/table/tbody/tr[3]/td[2]/table/
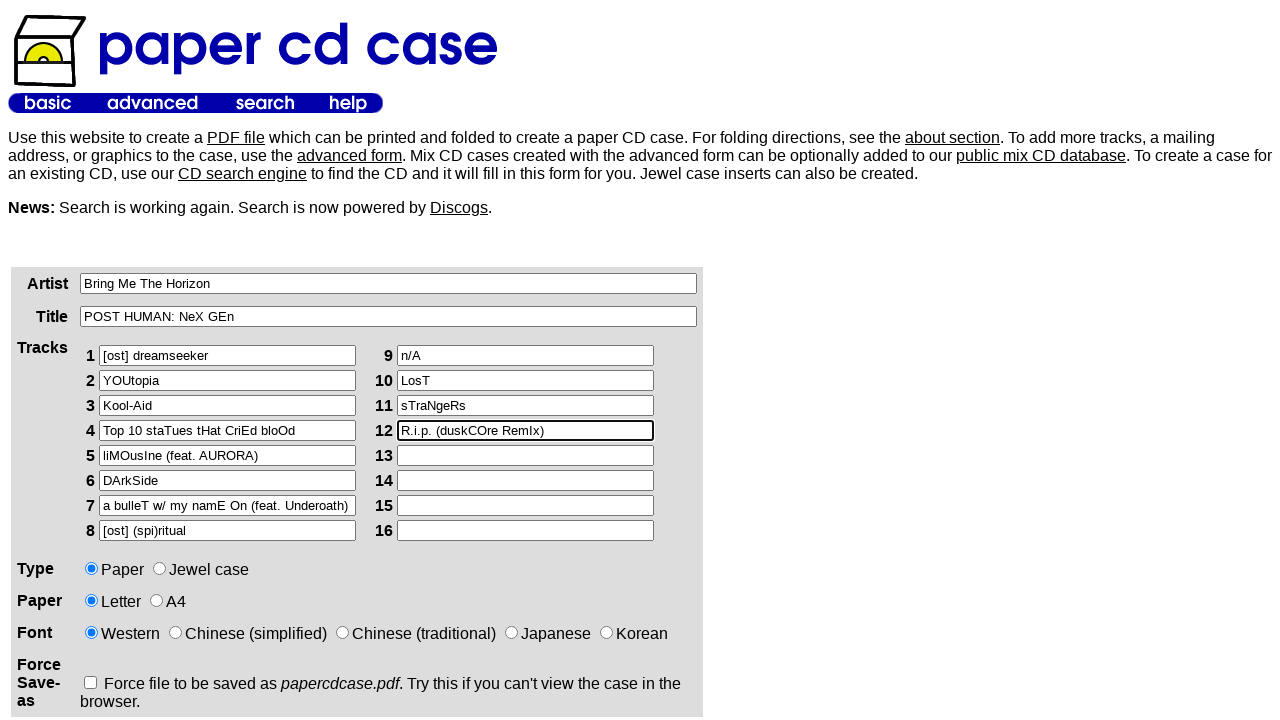

Filled track 13 with 'AmEN! (feat. Lil Uzi Vert and Daryl Palumbo of Glassjaw)' on xpath=/html/body/table[2]/tbody/tr/td[1]/div/form/table/tbody/tr[3]/td[2]/table/
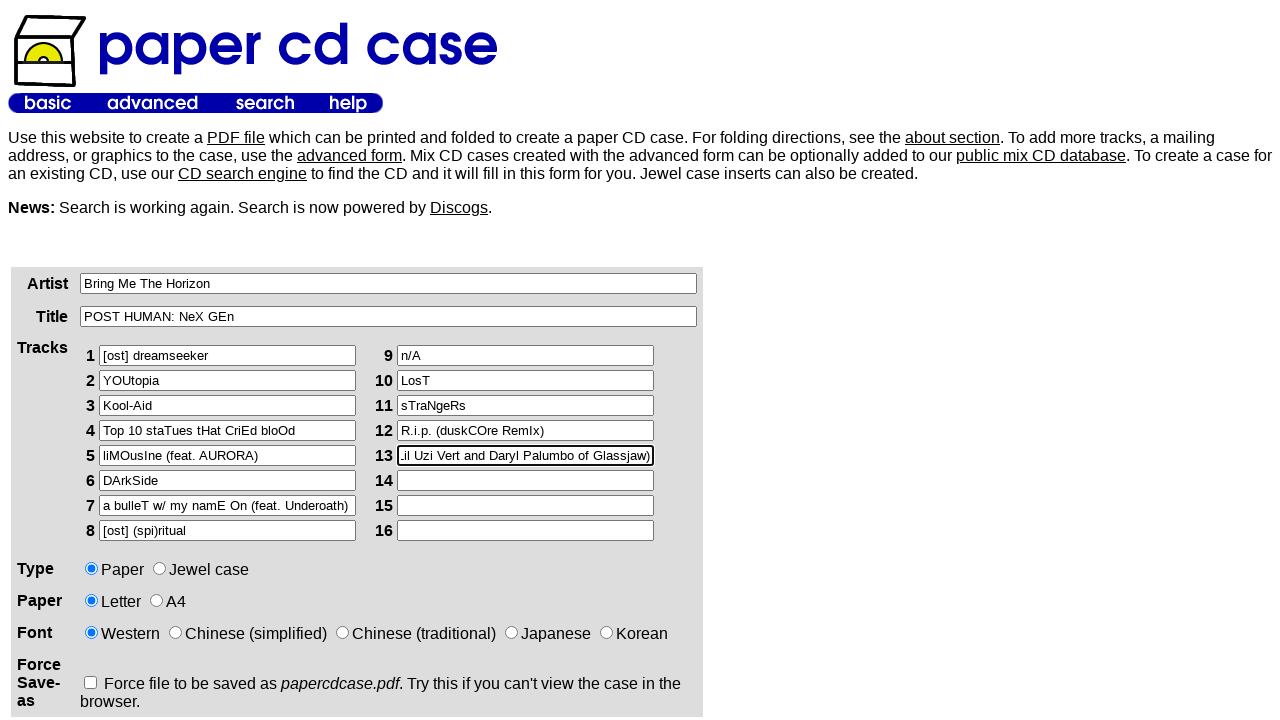

Filled track 14 with '[ost] p.u.s.s.-e' on xpath=/html/body/table[2]/tbody/tr/td[1]/div/form/table/tbody/tr[3]/td[2]/table/
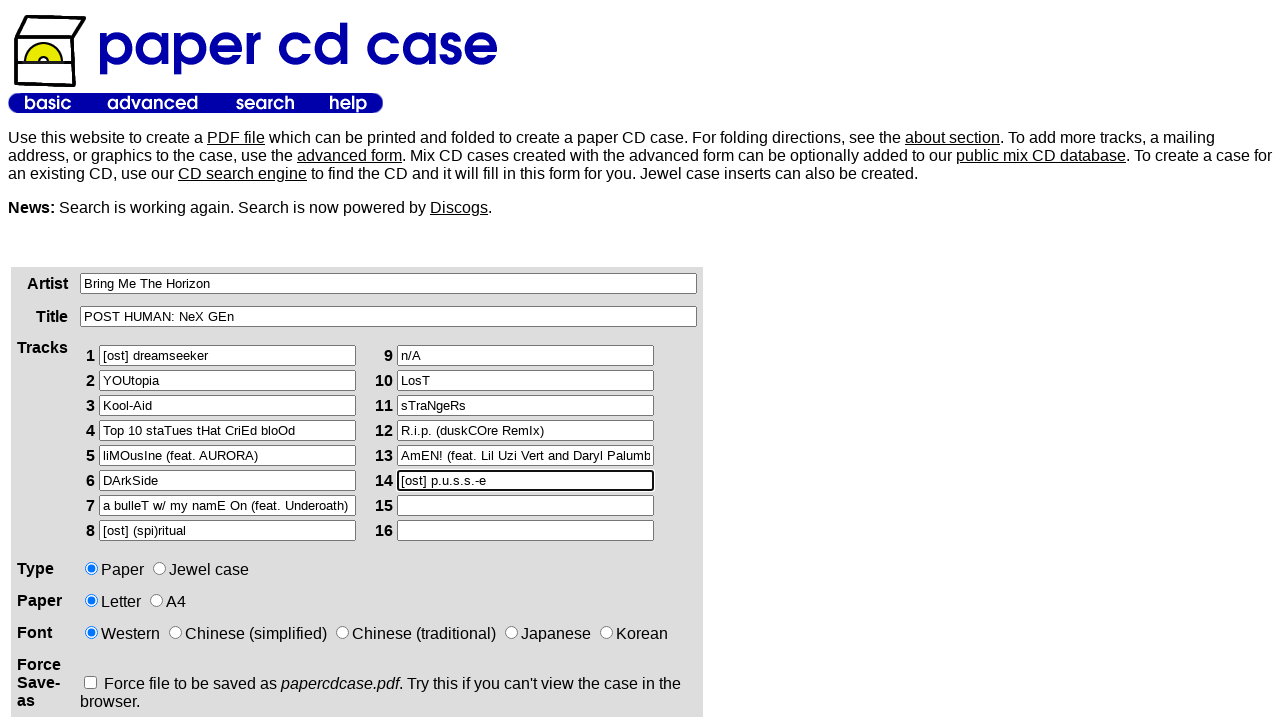

Filled track 15 with 'DiE4u' on xpath=/html/body/table[2]/tbody/tr/td[1]/div/form/table/tbody/tr[3]/td[2]/table/
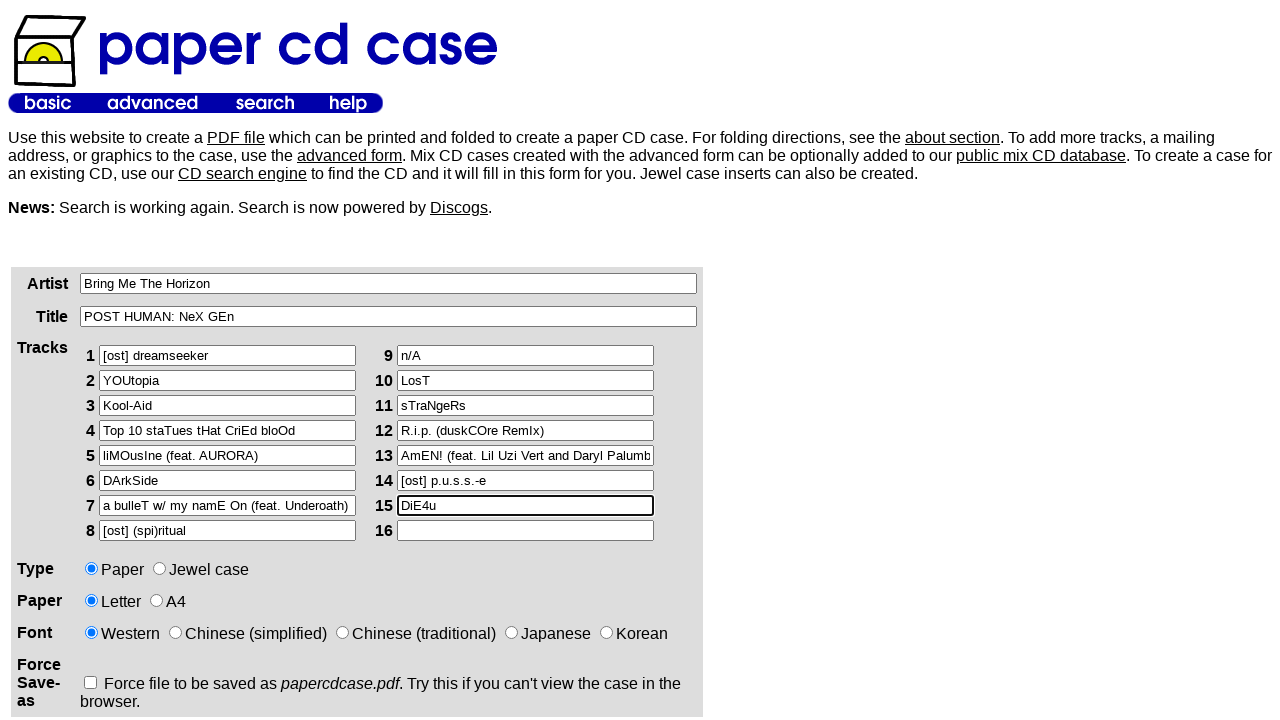

Filled track 16 with 'DIg It' on xpath=/html/body/table[2]/tbody/tr/td[1]/div/form/table/tbody/tr[3]/td[2]/table/
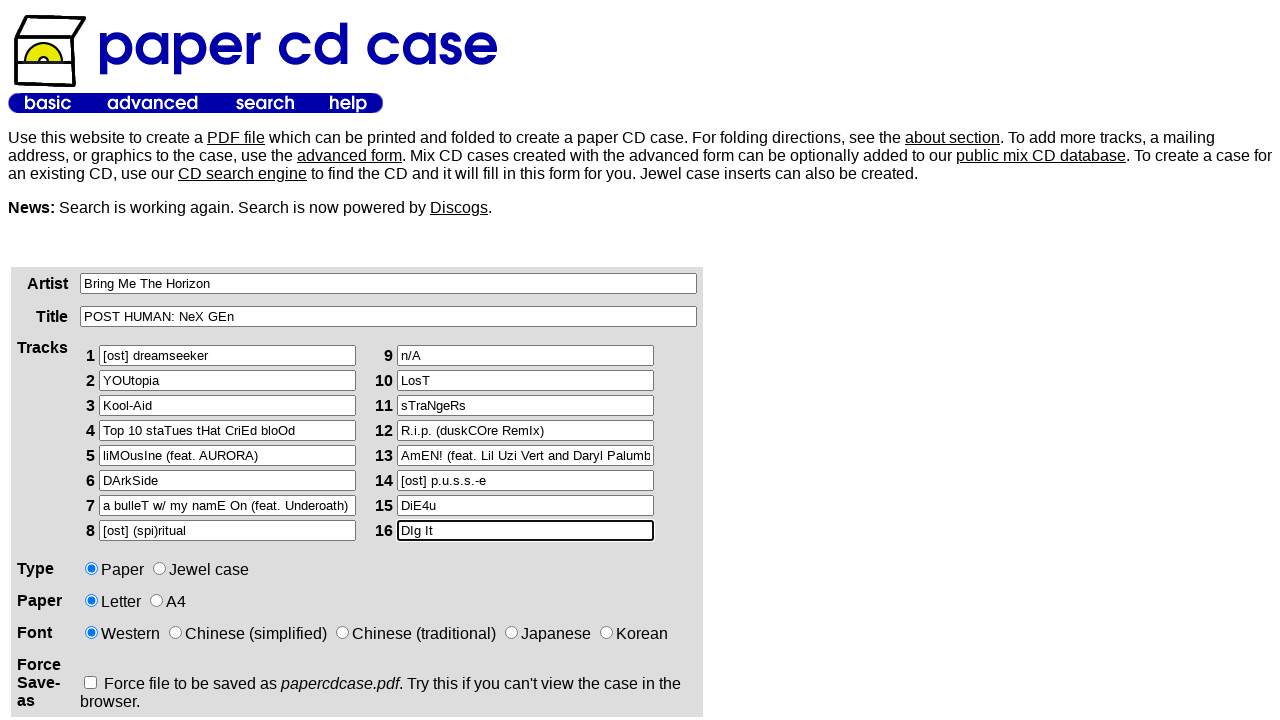

Selected second case type option at (160, 568) on xpath=/html/body/table[2]/tbody/tr/td[1]/div/form/table/tbody/tr[4]/td[2]/input[
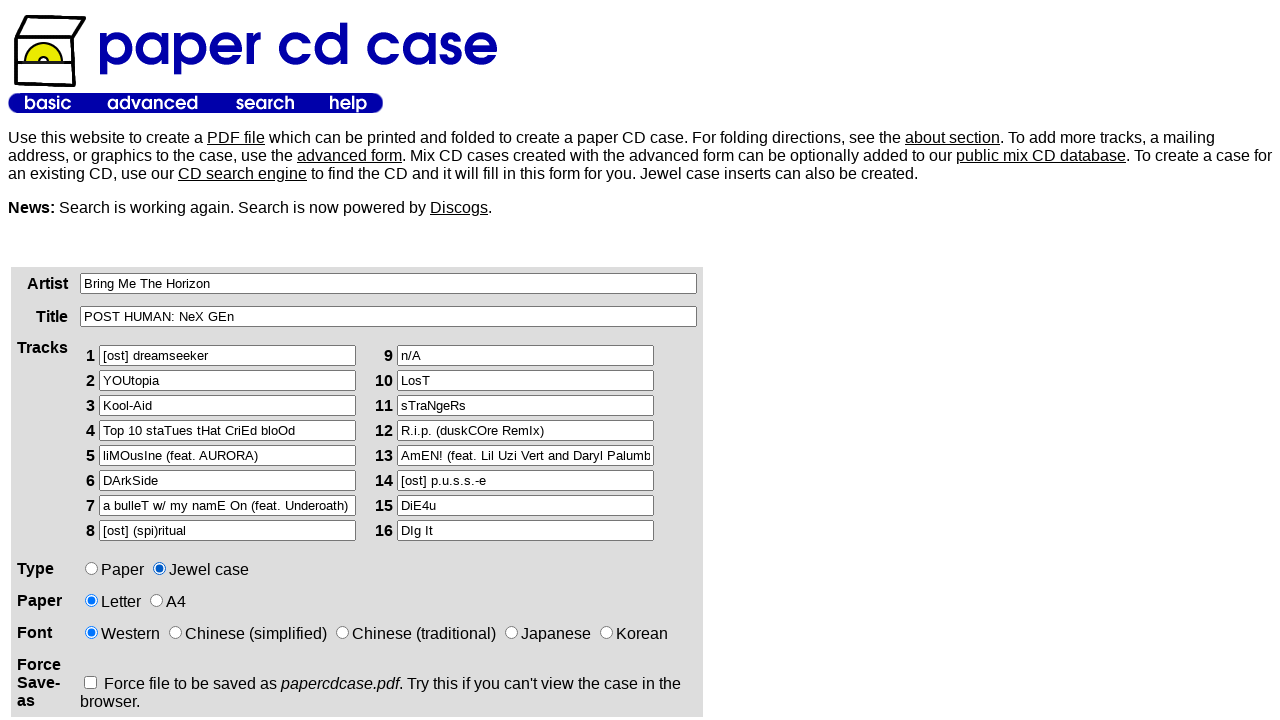

Selected second paper option at (156, 600) on xpath=/html/body/table[2]/tbody/tr/td[1]/div/form/table/tbody/tr[5]/td[2]/input[
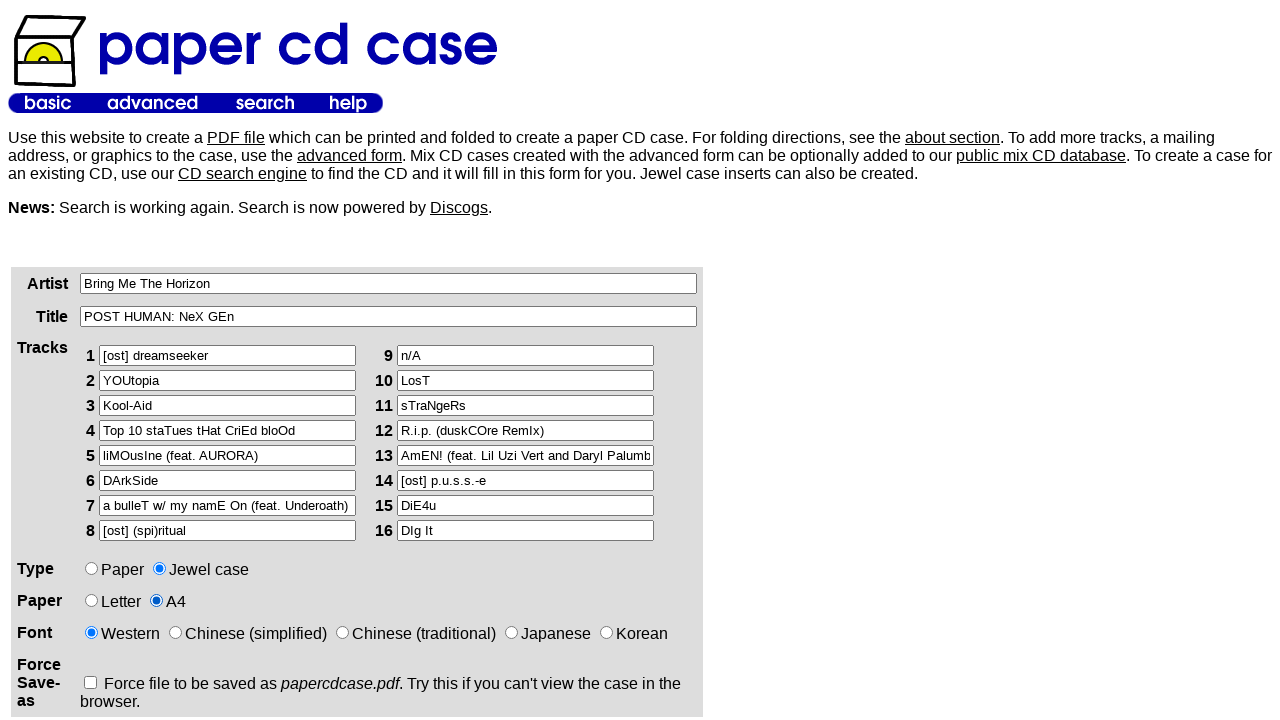

Clicked submit button to generate CD case at (125, 360) on xpath=/html/body/table[2]/tbody/tr/td[1]/div/form/p/input
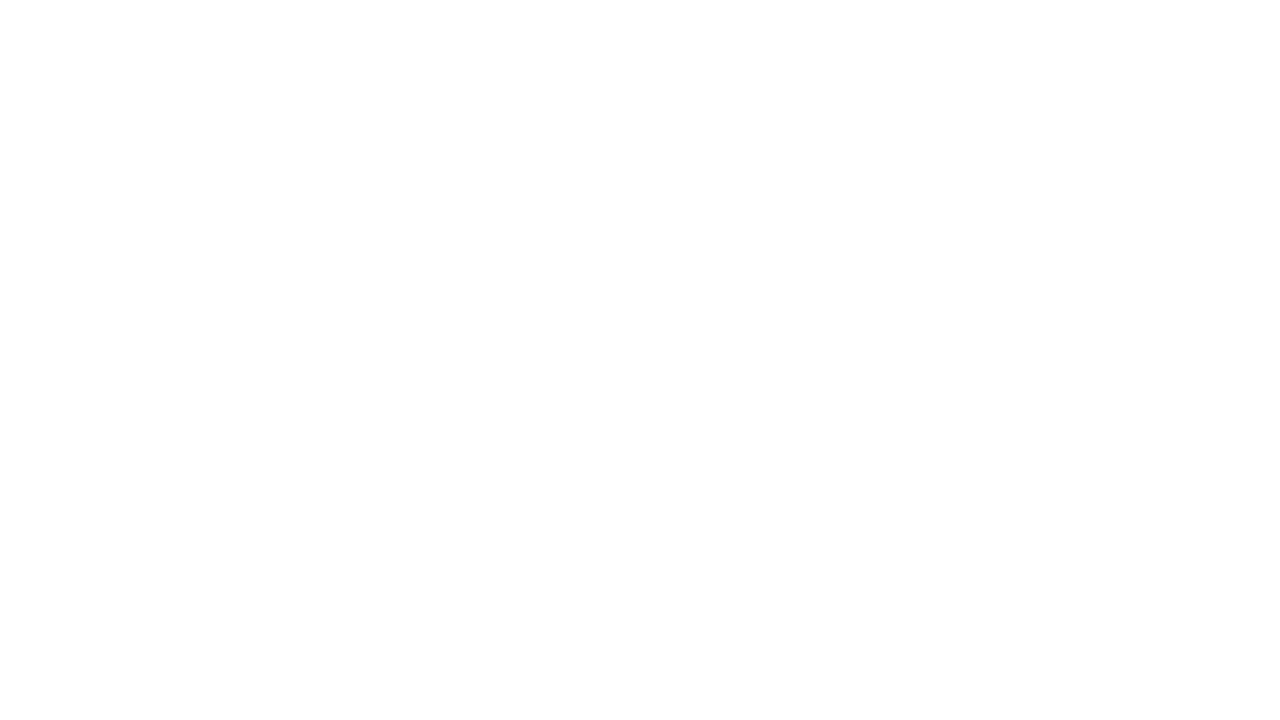

Waited for result page to fully load
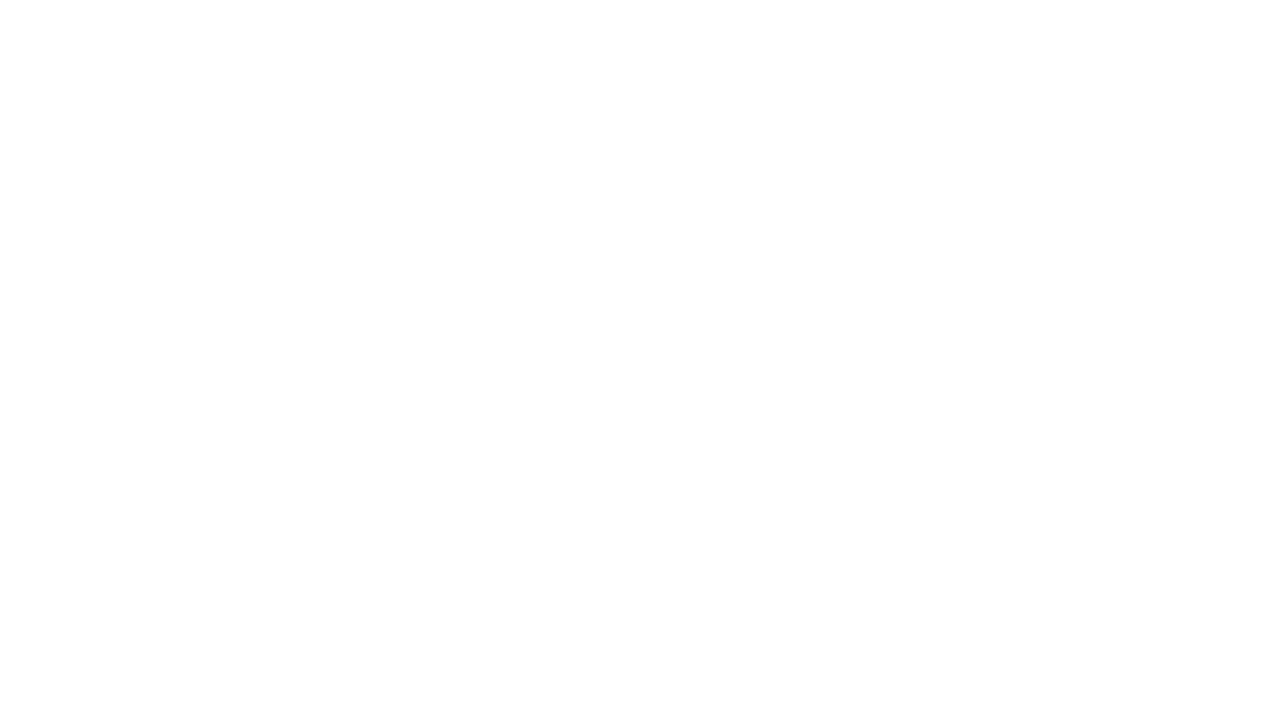

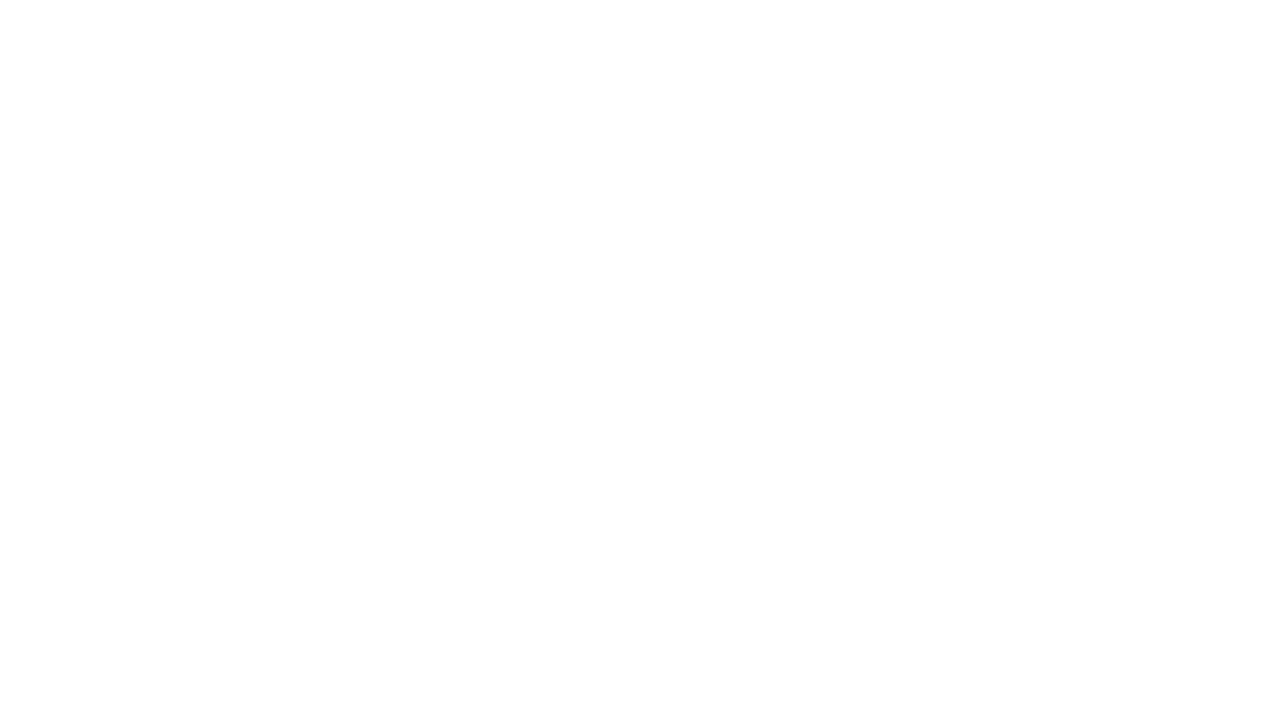